Tests a demo banking application by selecting a customer from dropdown, logging in, making a deposit of 1000, withdrawing 900, viewing transactions, and resetting the transaction history.

Starting URL: https://www.globalsqa.com/angularJs-protractor/BankingProject/#/login

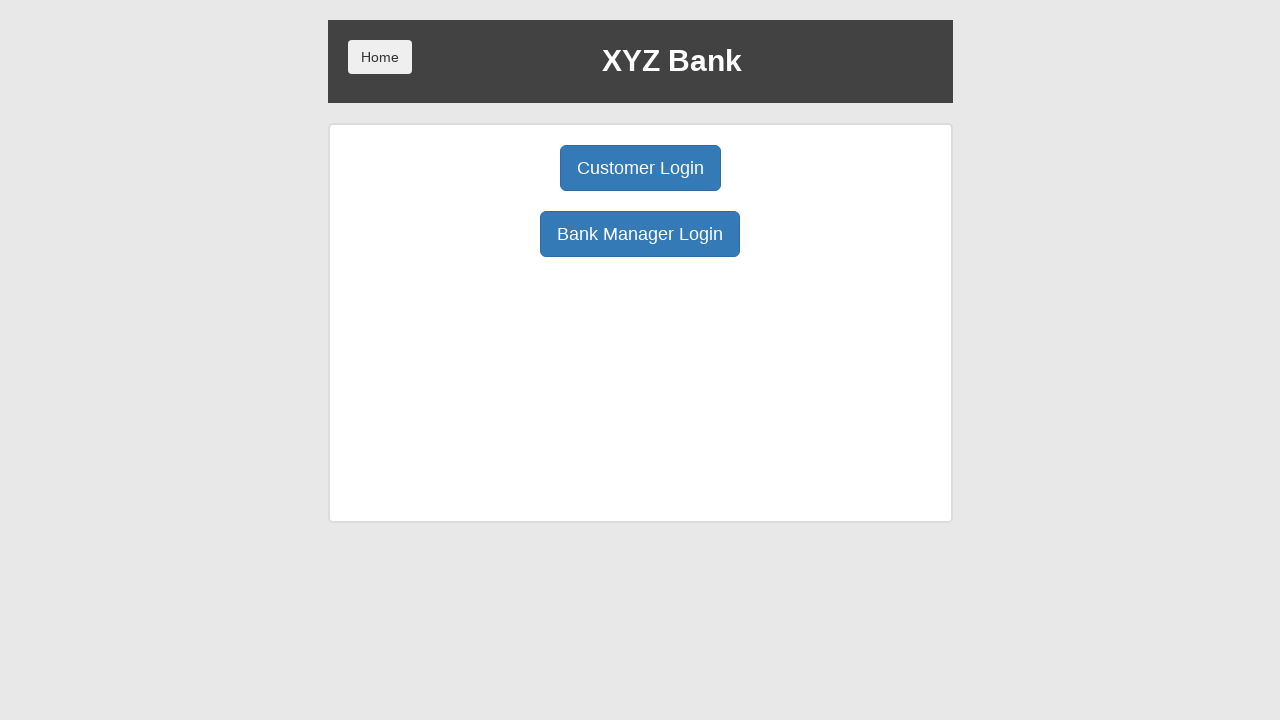

Clicked Customer Login button at (640, 168) on xpath=//button[contains(@ng-click, 'customer')]
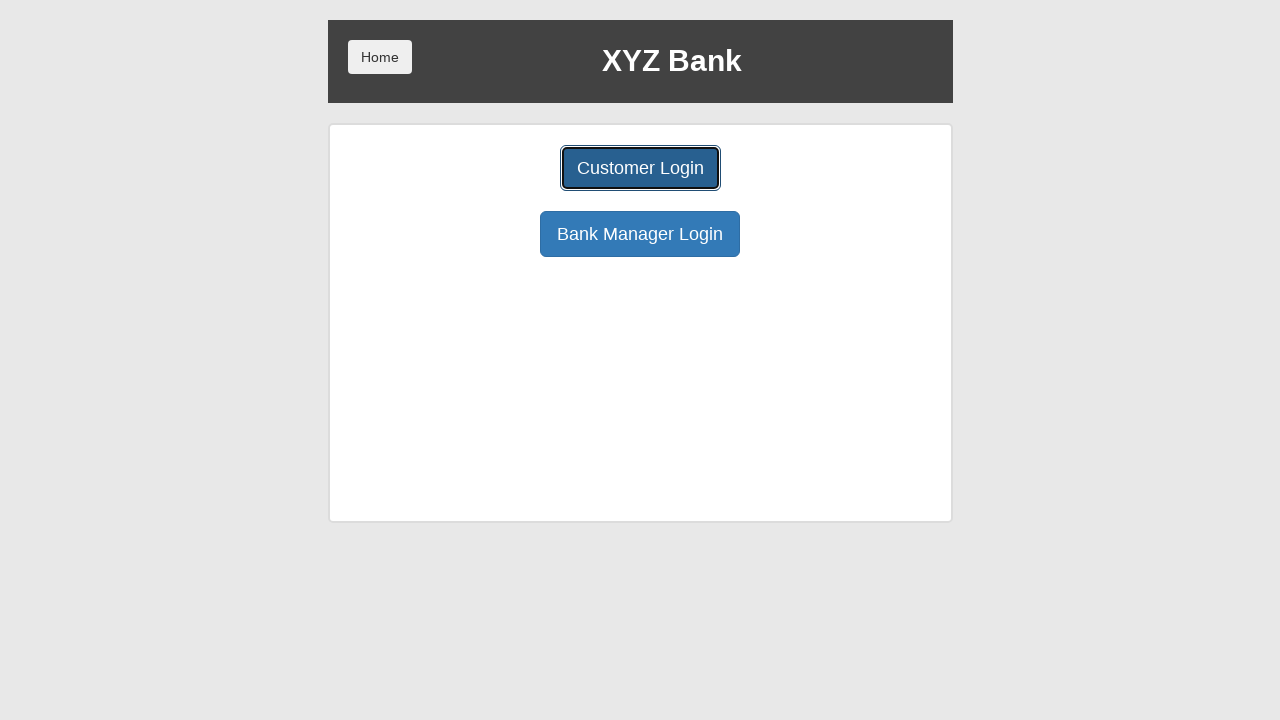

Customer dropdown loaded
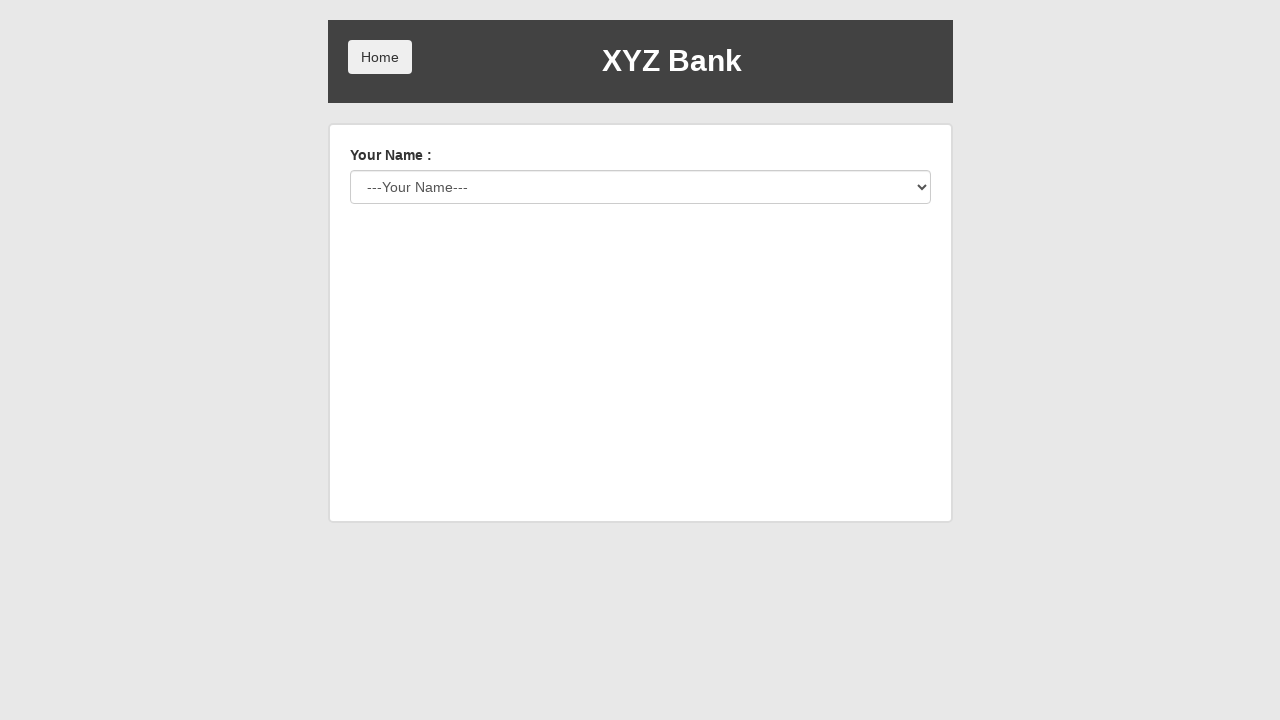

Selected 'Harry Potter' from customer dropdown on #userSelect
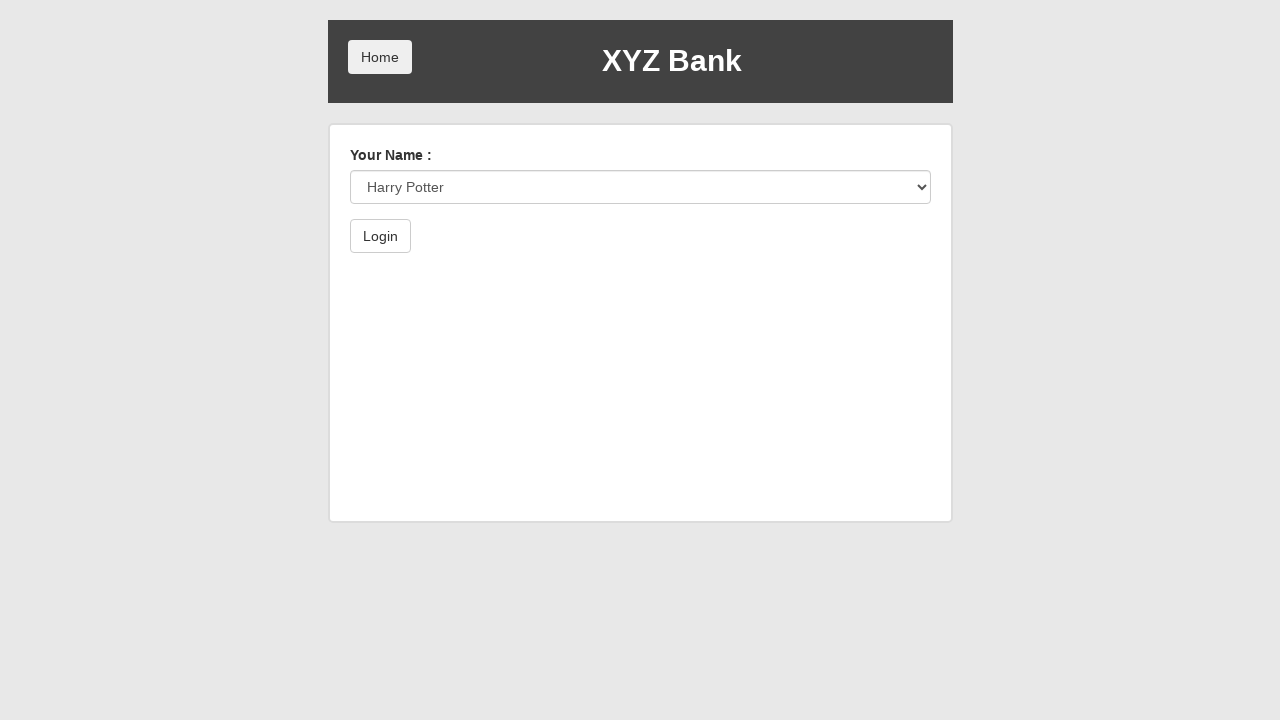

Clicked Login button at (380, 236) on xpath=//button[@type='submit']
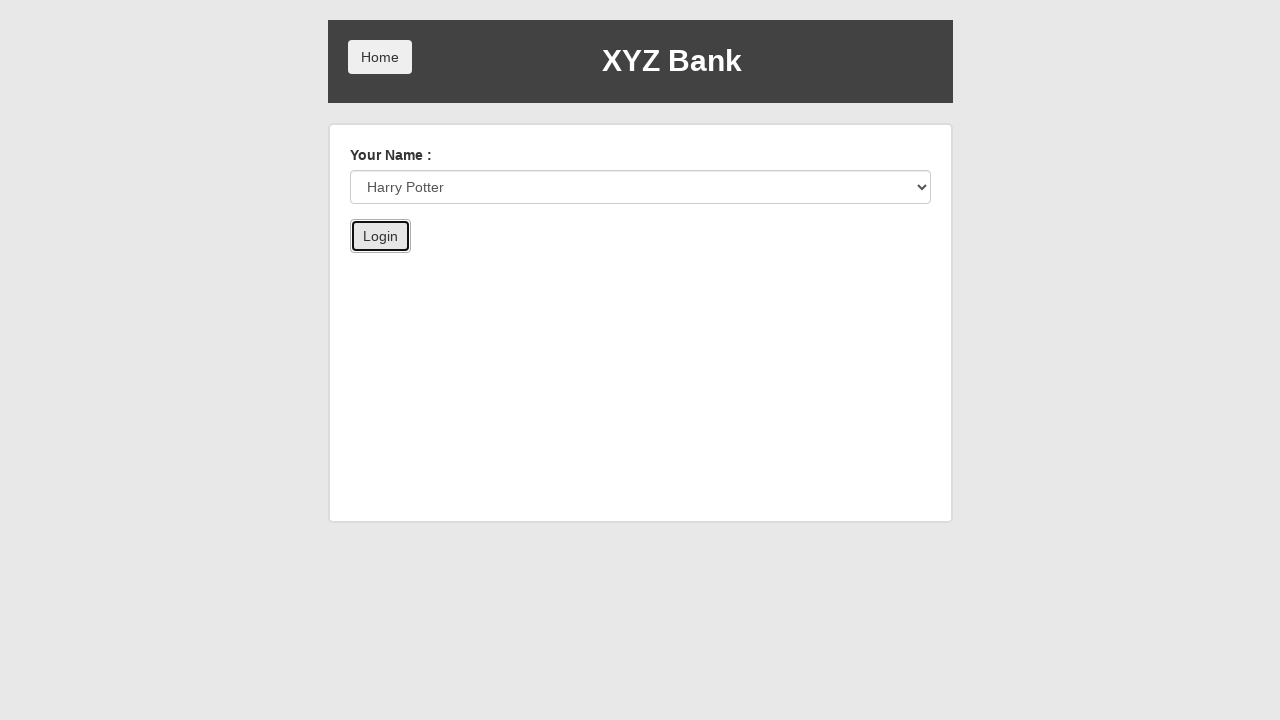

Banking dashboard loaded after login
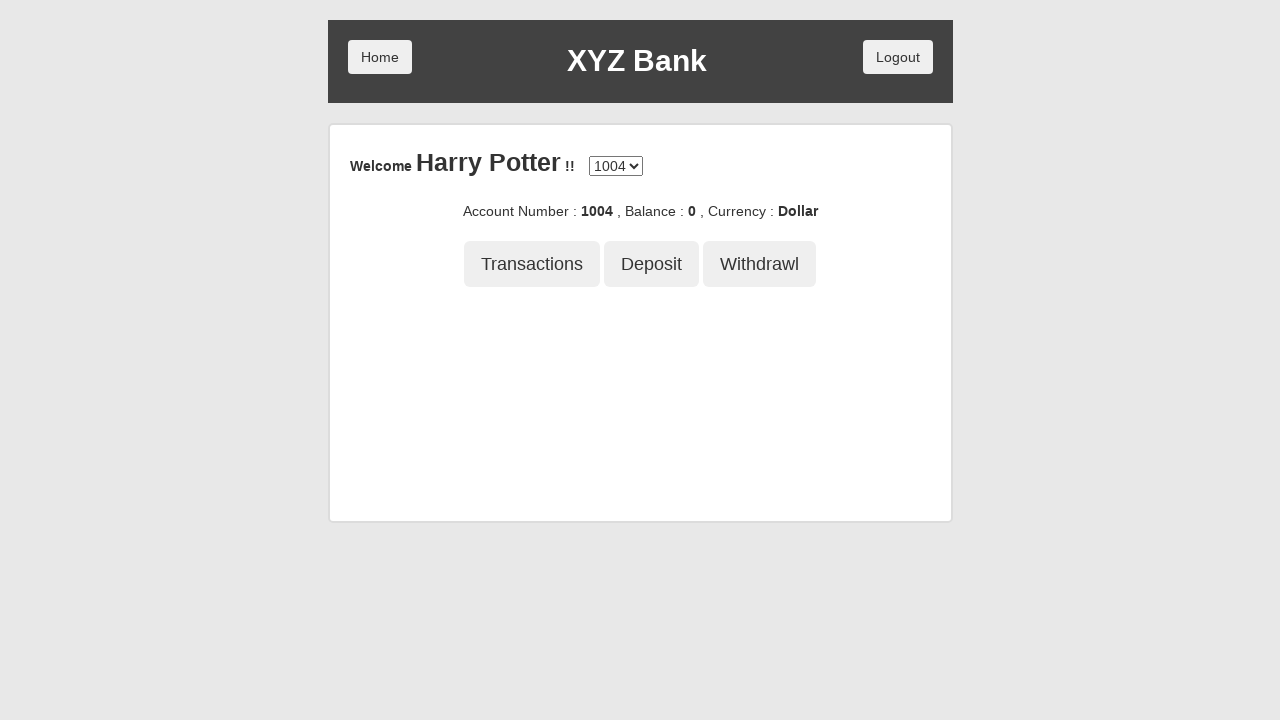

Clicked Deposit button at (652, 264) on xpath=//button[contains(@ng-click, 'deposit')]
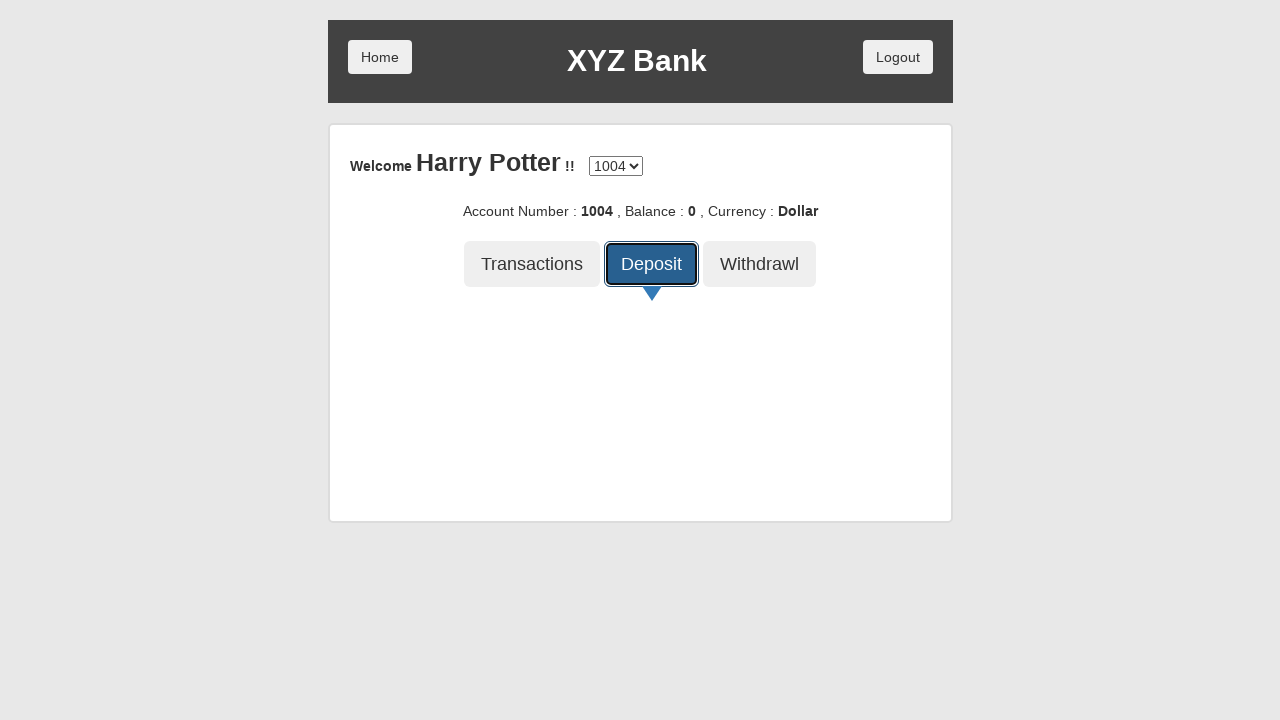

Deposit amount input field loaded
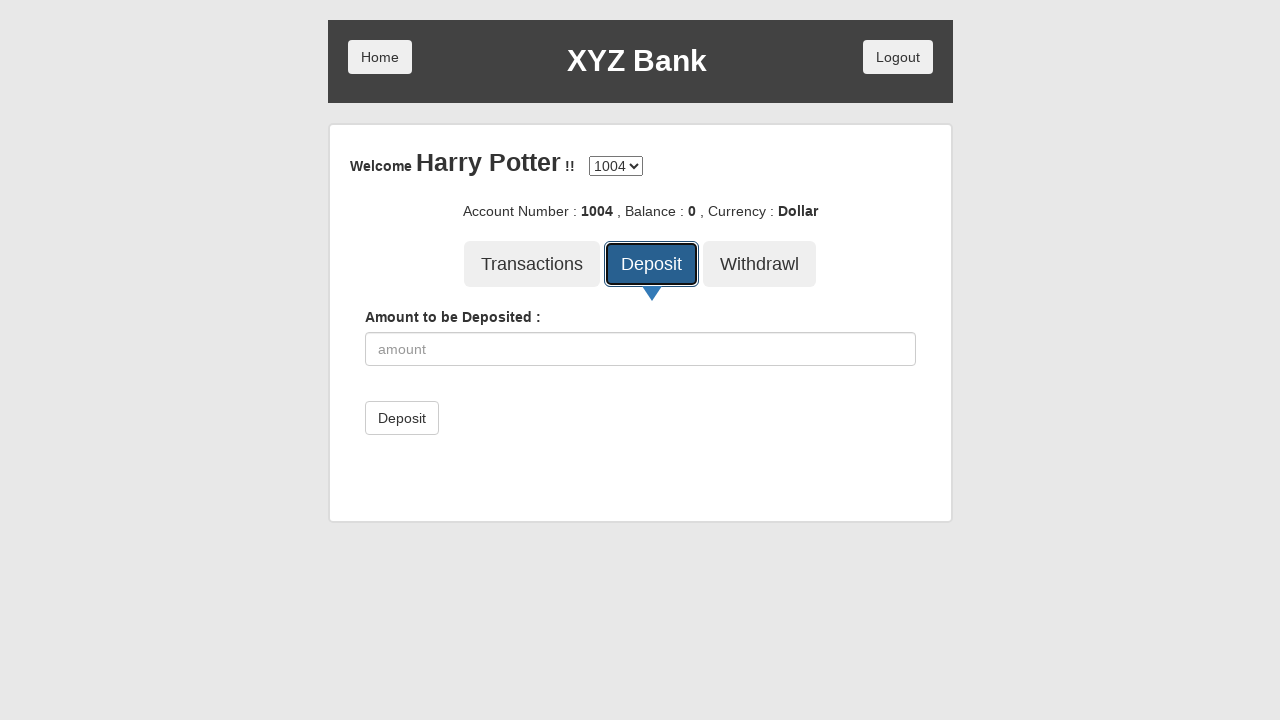

Entered deposit amount of 1000 on //input[contains(@ng-model, 'amount')]
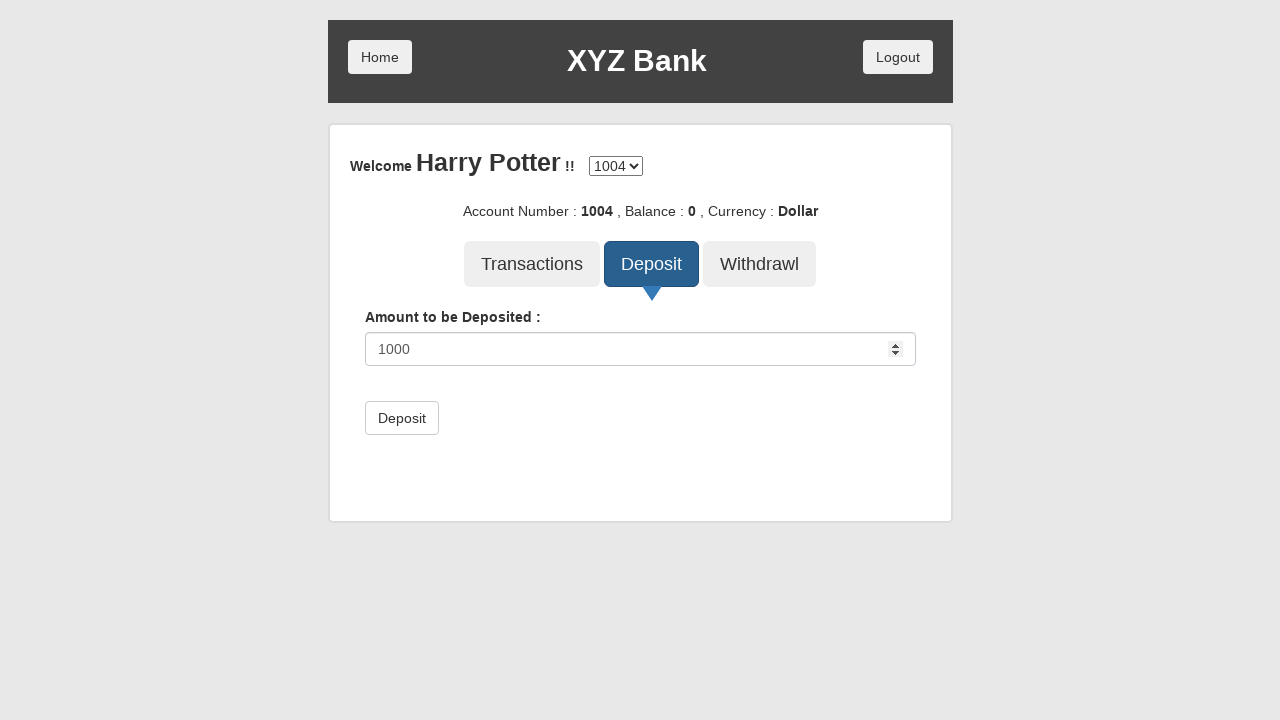

Submitted deposit of 1000 at (402, 418) on xpath=//button[@type='submit']
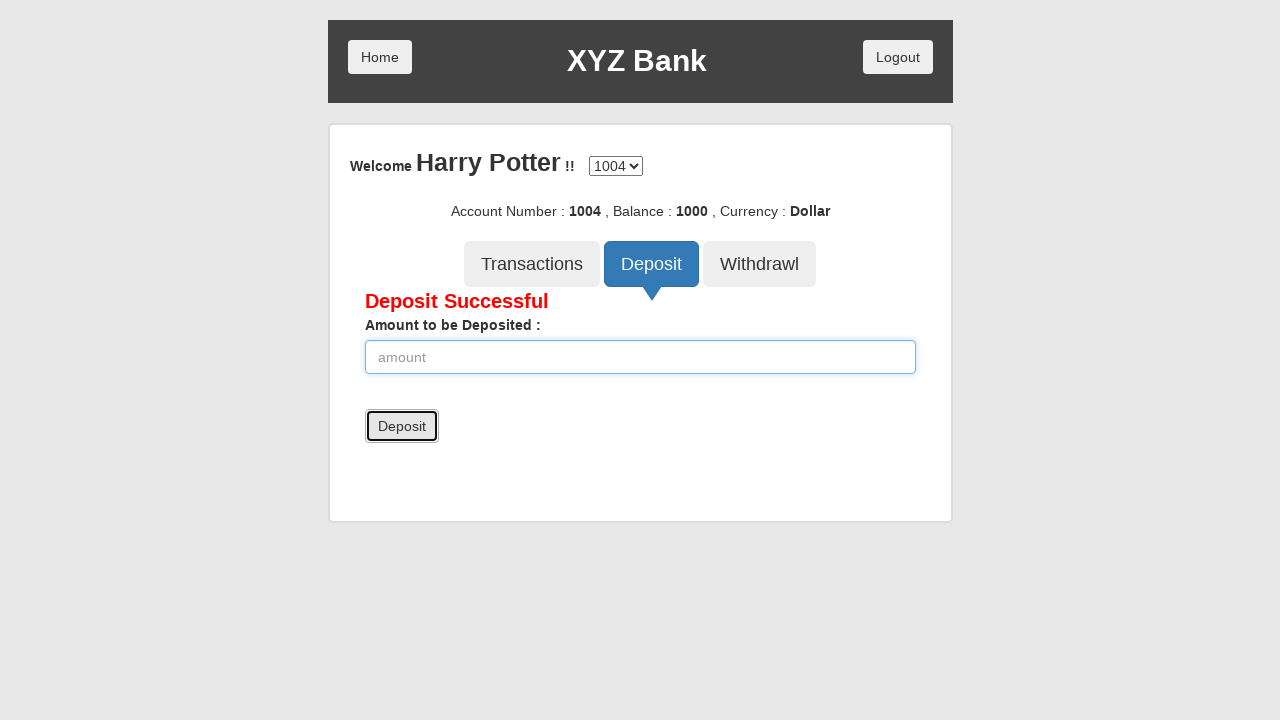

Clicked Withdrawal button at (760, 264) on xpath=//button[contains(@ng-click, 'withdrawl')]
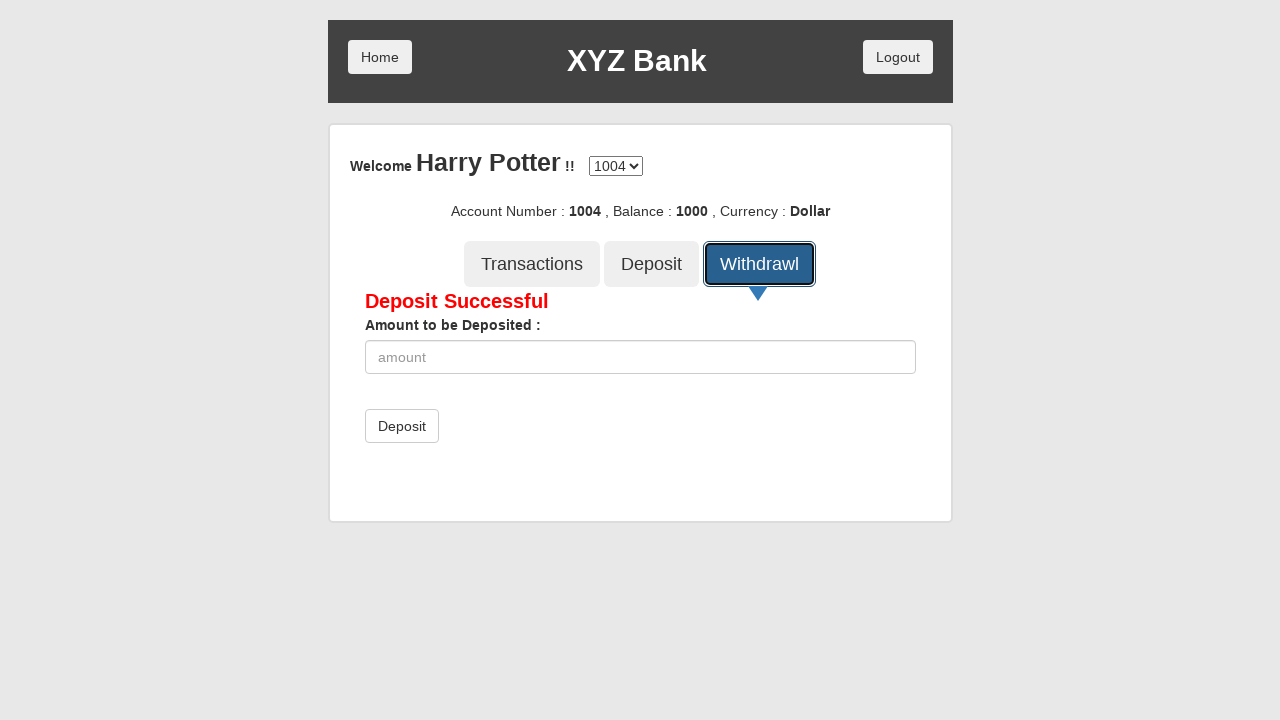

Withdrawal amount input field loaded
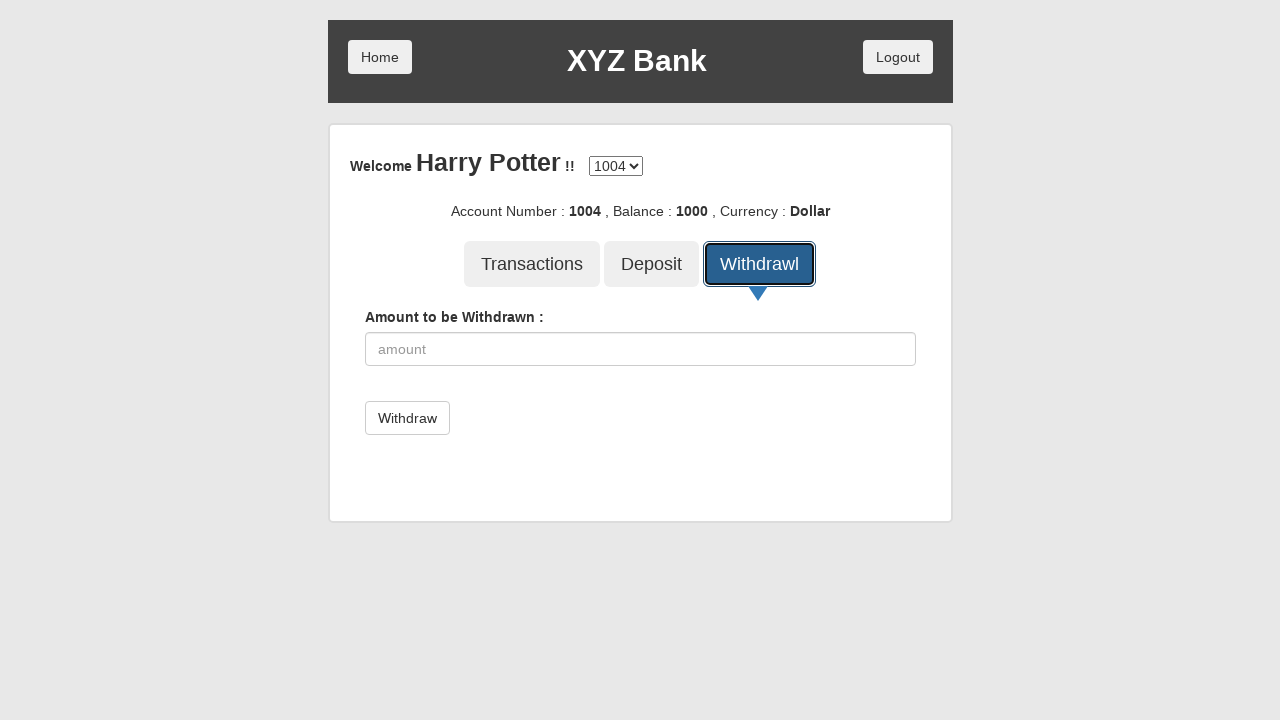

Entered withdrawal amount of 900 on //input[contains(@ng-model, 'amount')]
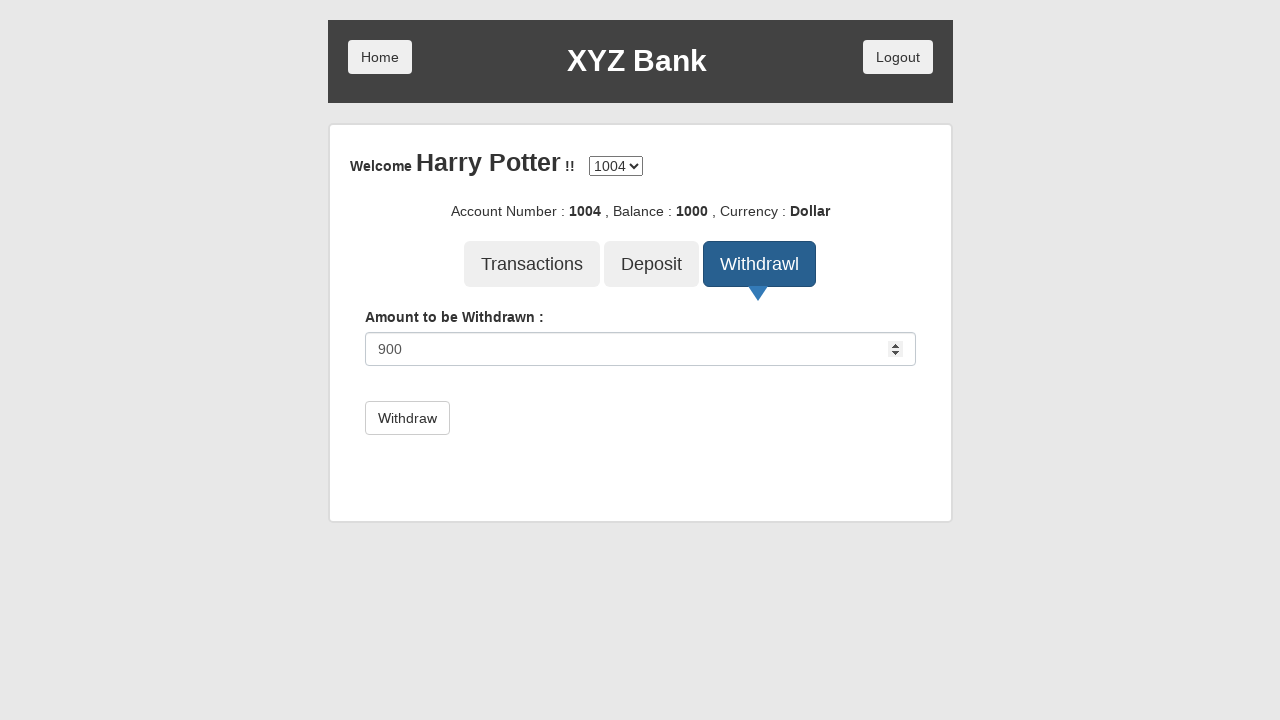

Submitted withdrawal of 900 at (407, 418) on xpath=//button[@type='submit']
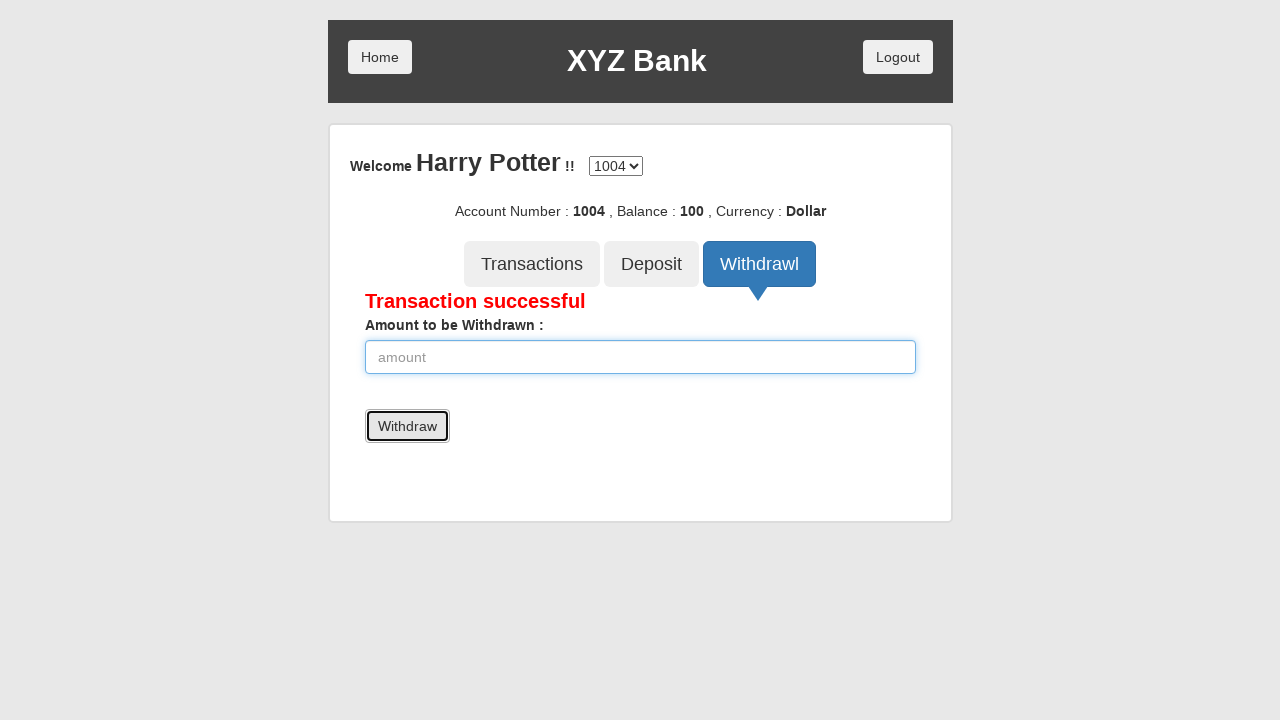

Clicked Transactions button to view transaction history at (532, 264) on xpath=//button[contains(@ng-click, 'transactions')]
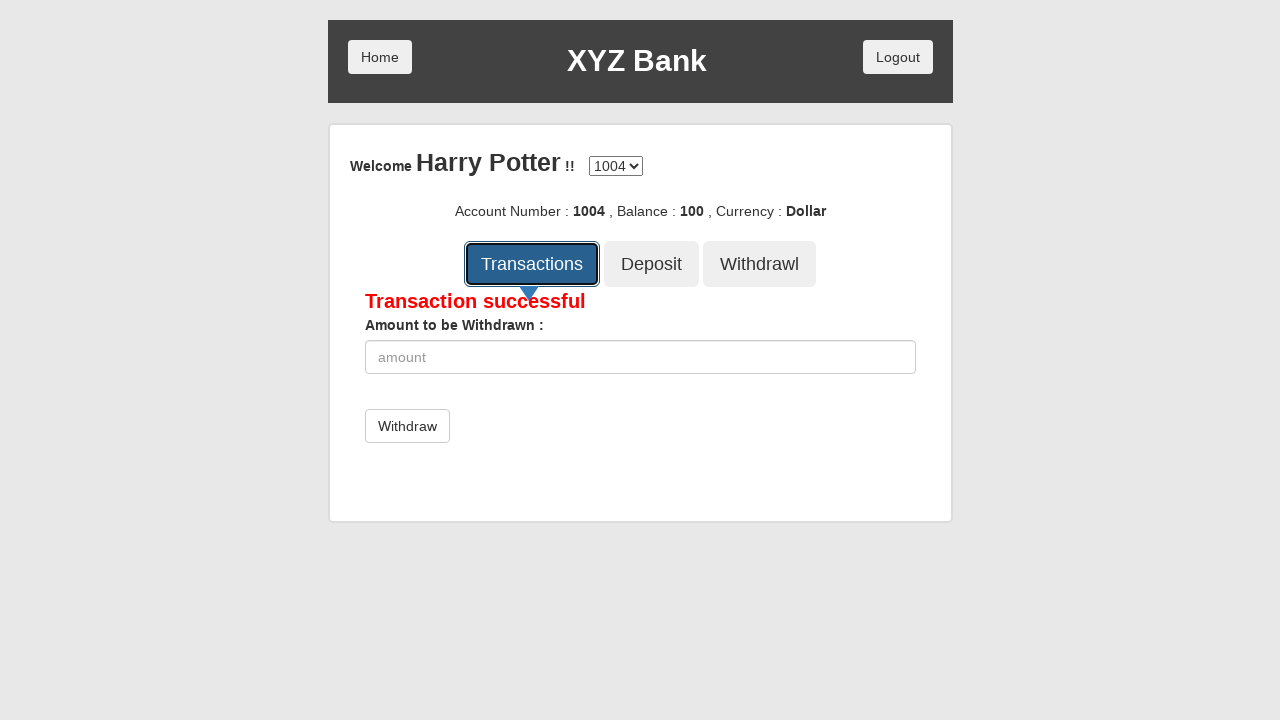

Transactions loaded showing deposit and withdrawal
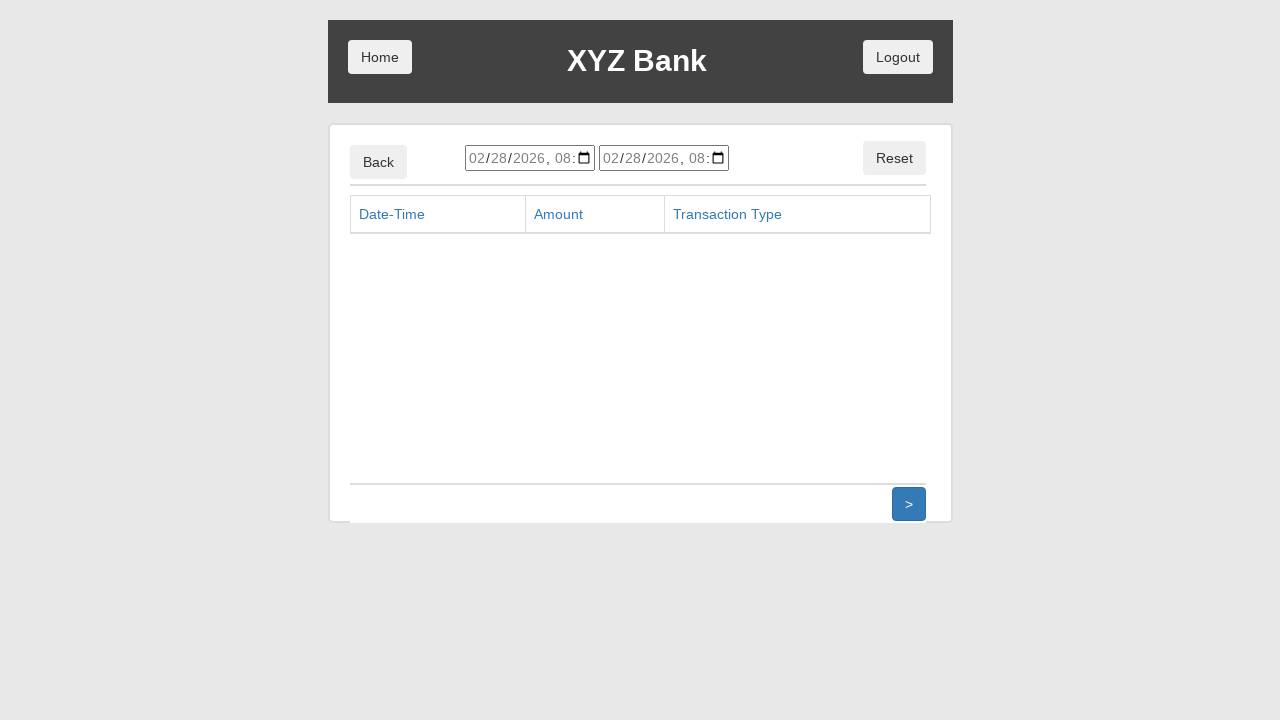

Clicked Reset button to clear transaction history at (894, 158) on xpath=//button[contains(@ng-click, 'reset')]
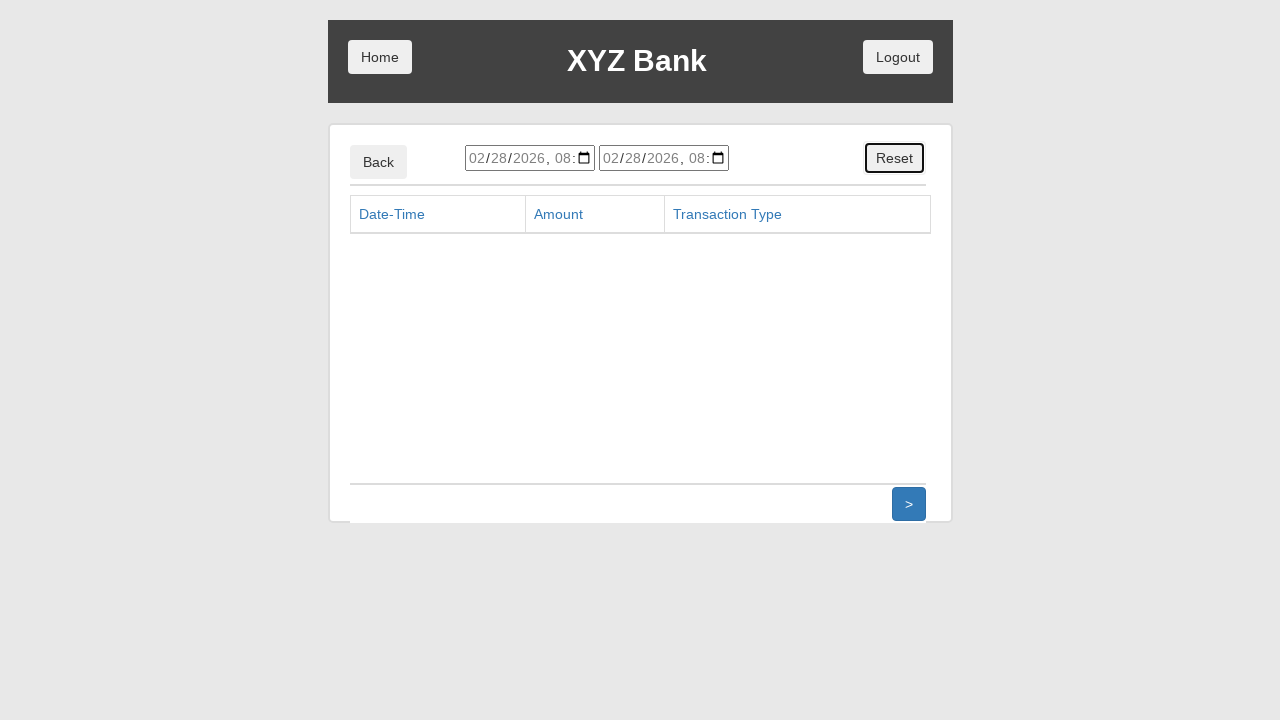

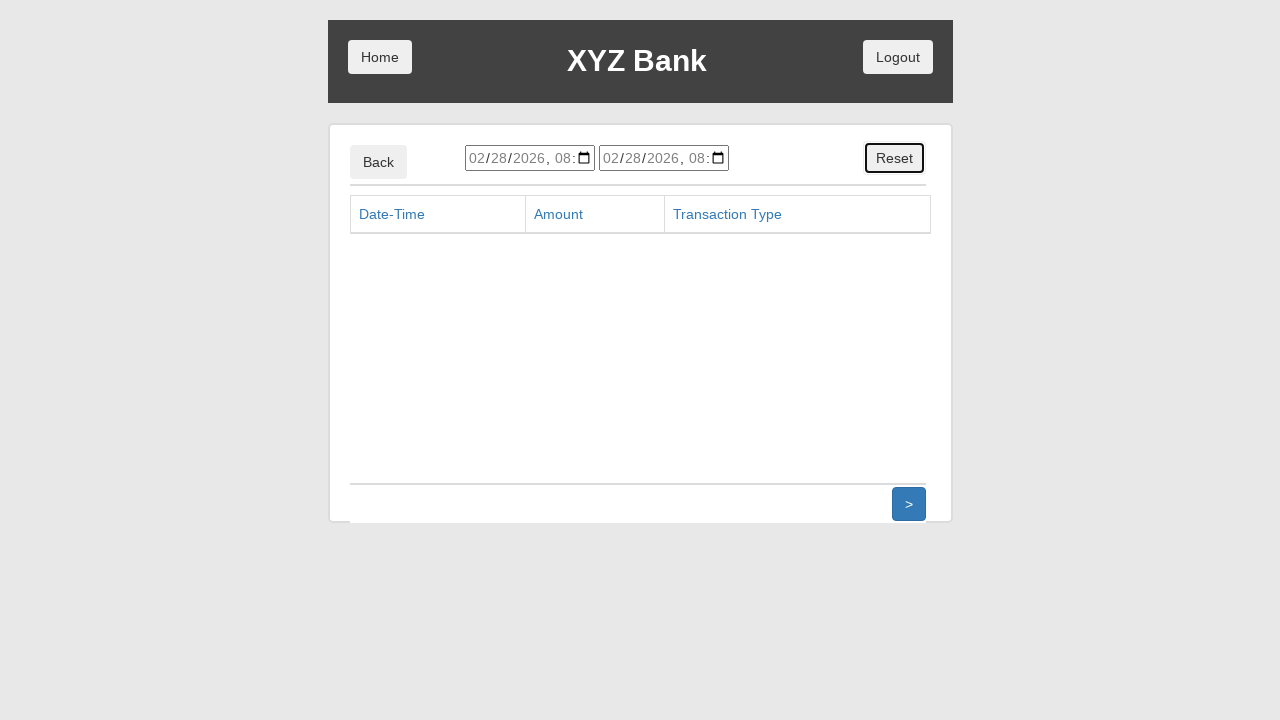